Tests the jQuery UI sortable demo by switching to the demo iframe and performing a drag-and-drop action to move Item 5 to Item 1's position, reordering the sortable list.

Starting URL: https://jqueryui.com/sortable/

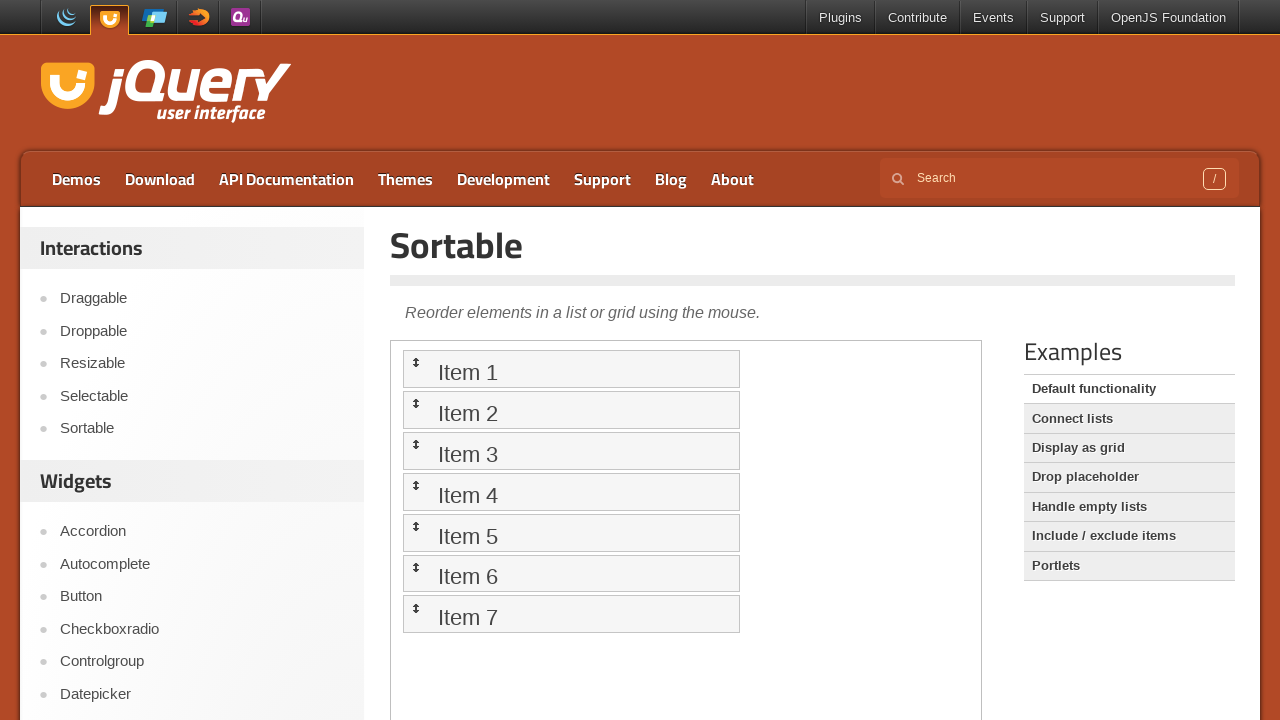

Located and switched to the demo iframe
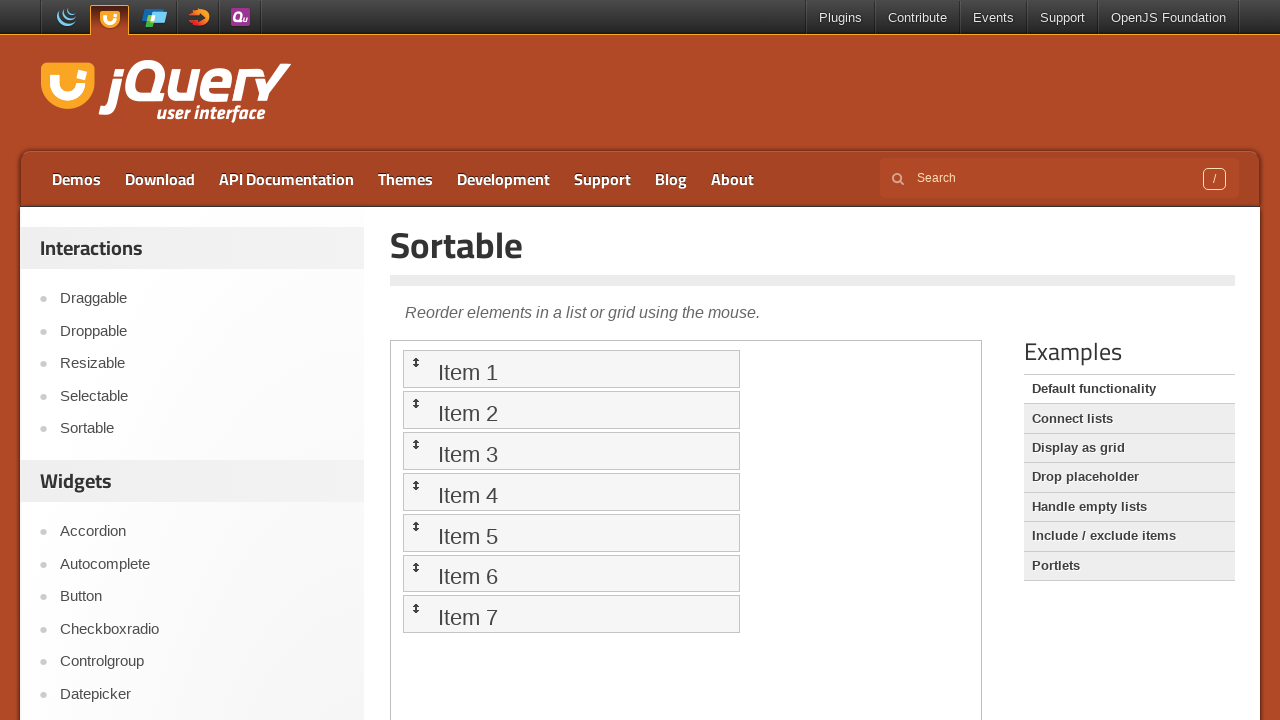

Located Item 1 in the sortable list
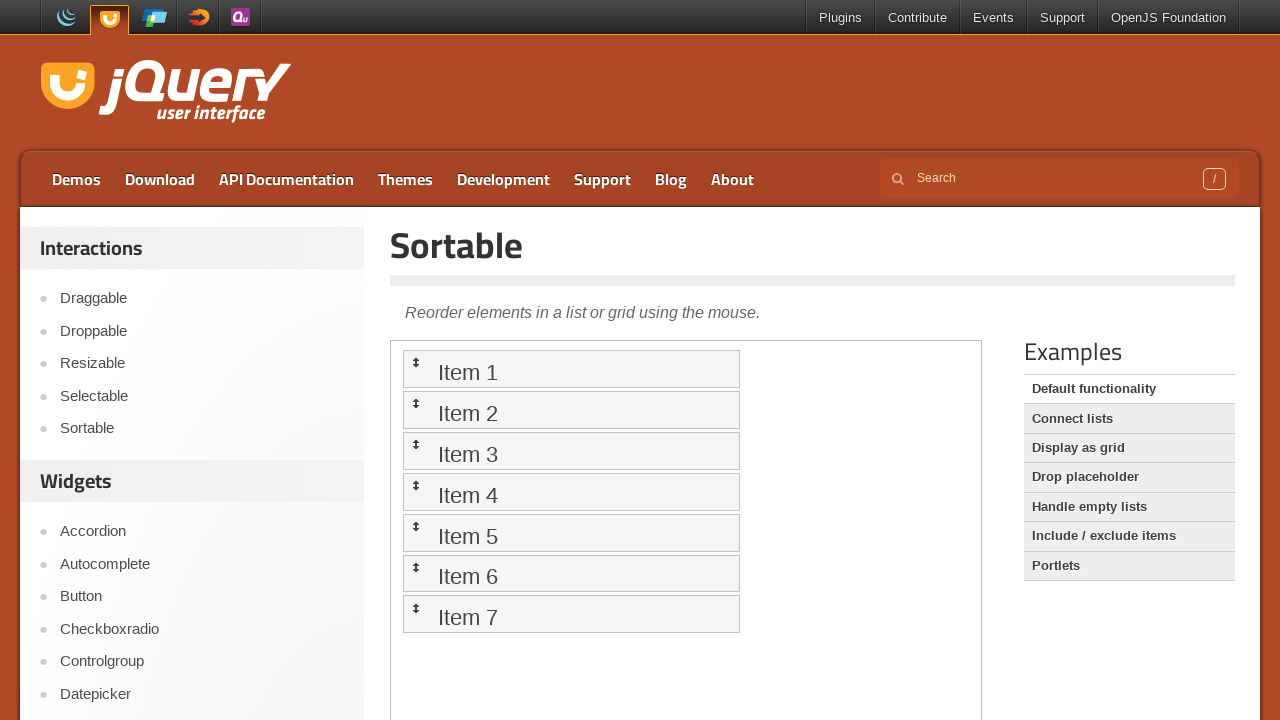

Located Item 5 in the sortable list
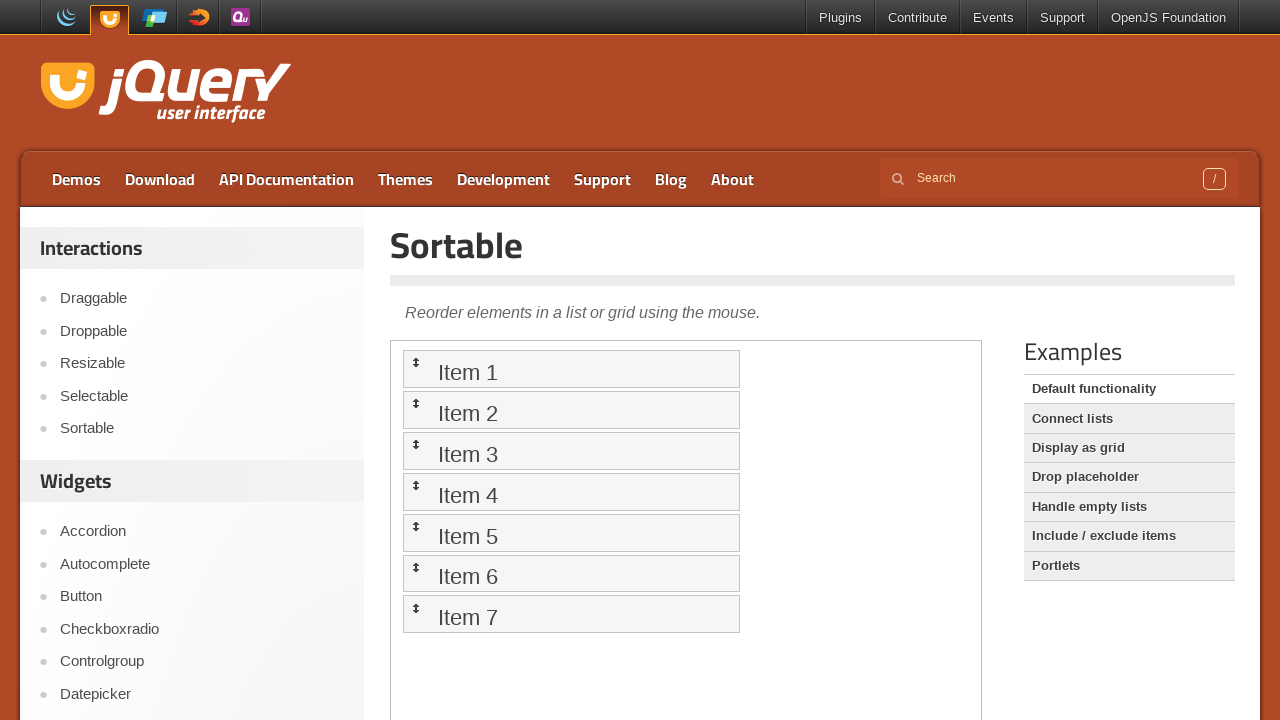

Retrieved bounding box for Item 5
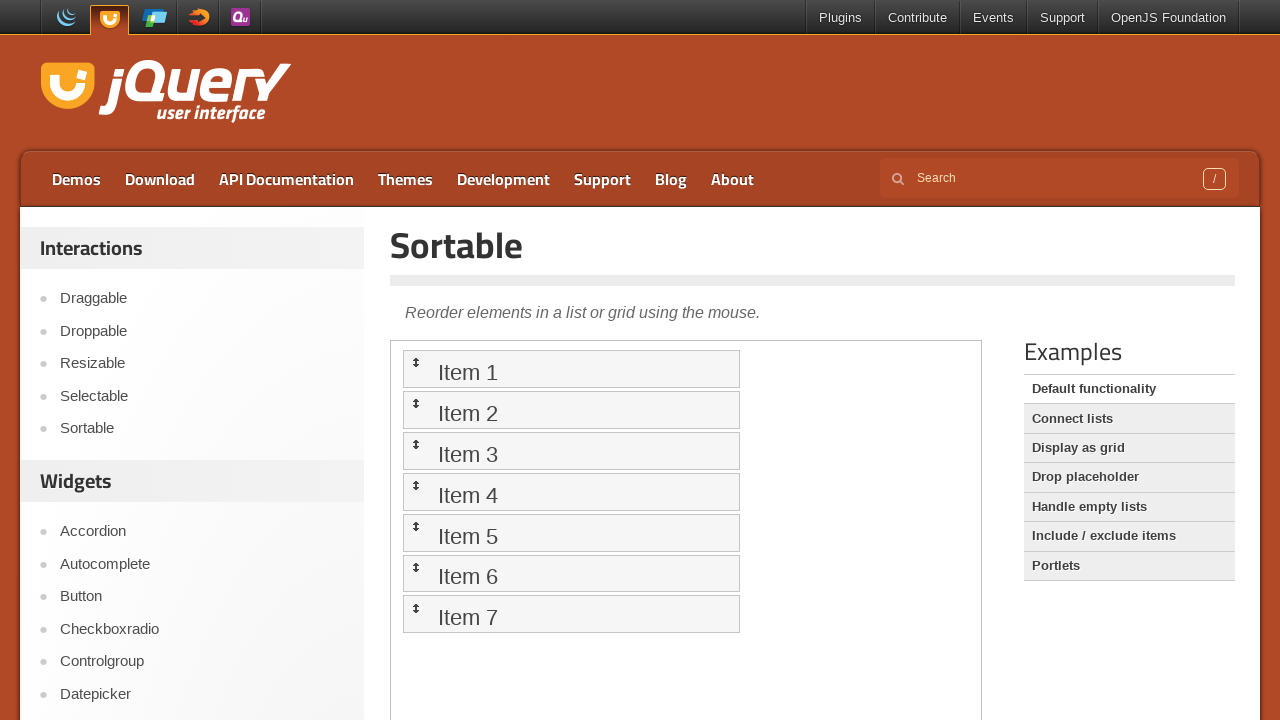

Retrieved bounding box for Item 1
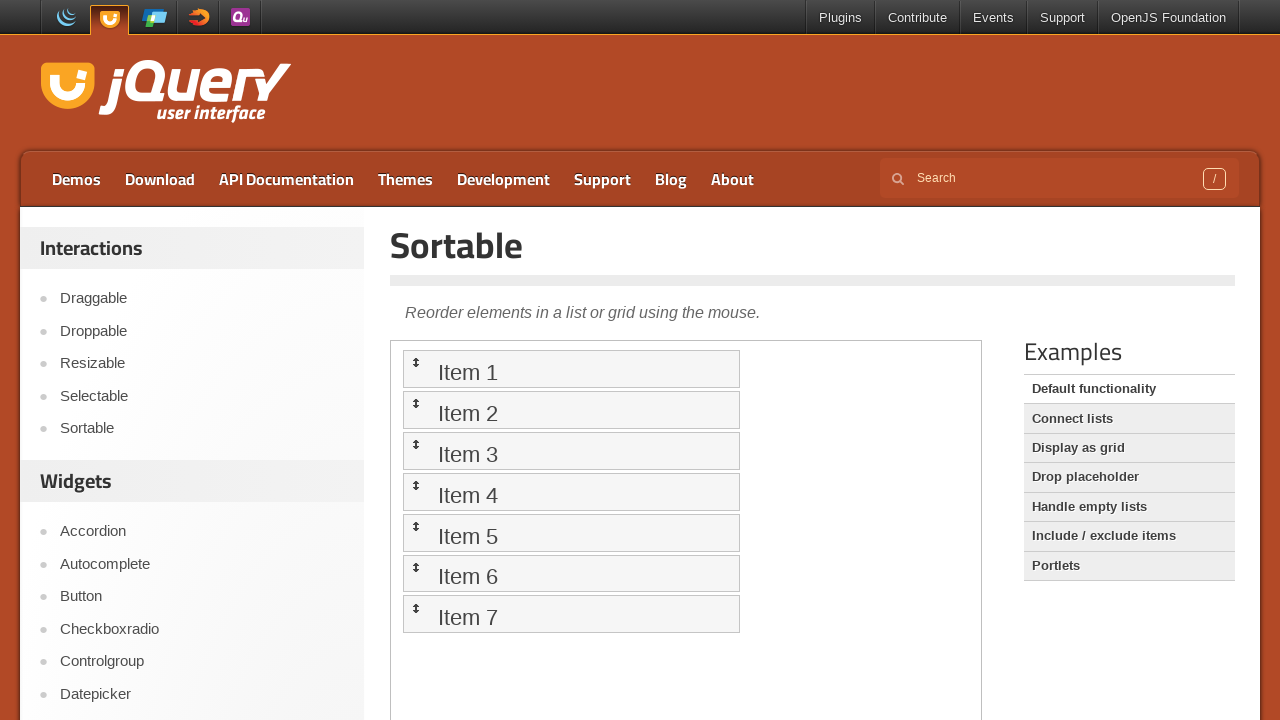

Performed drag-and-drop action to move Item 5 to Item 1's position at (571, 369)
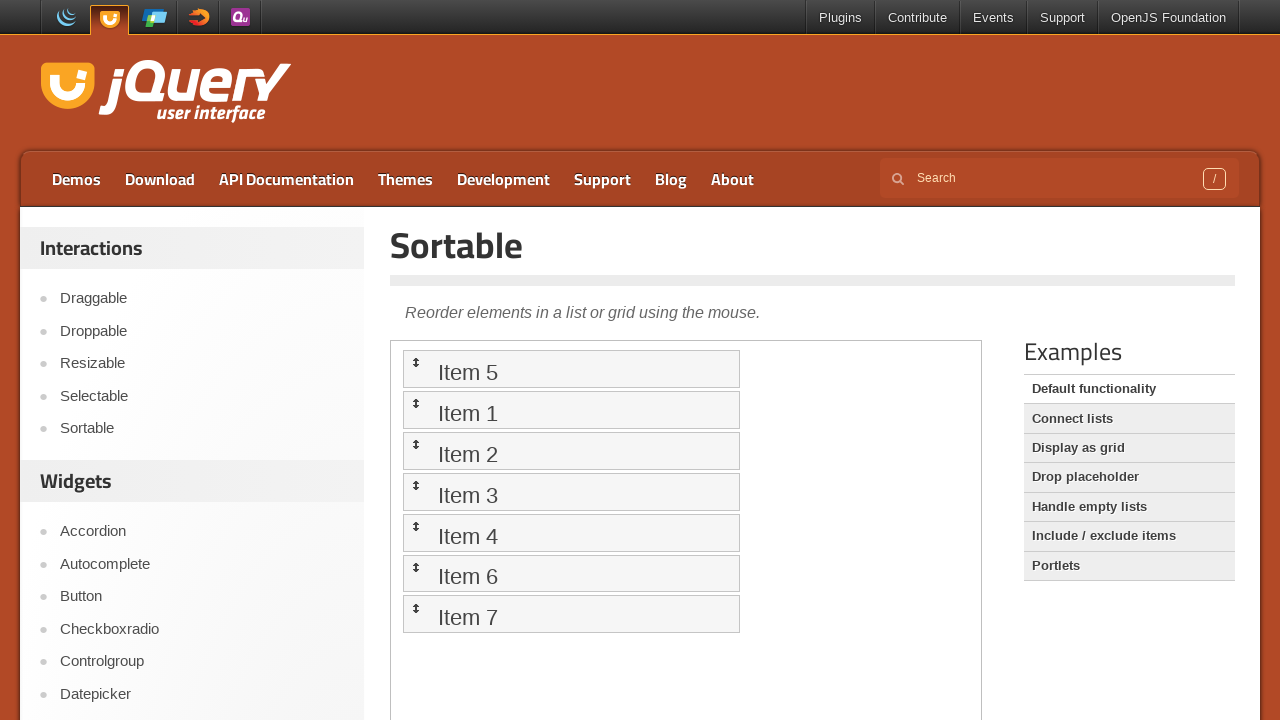

Verified sortable list is visible after reordering
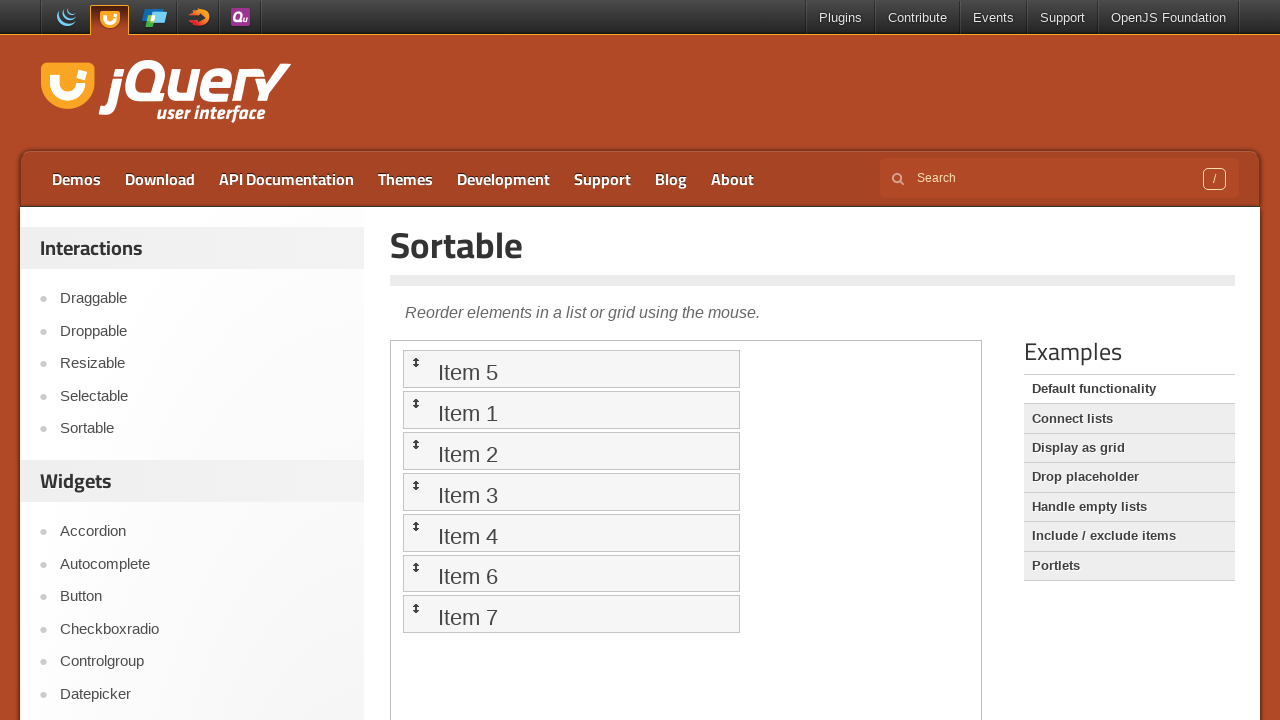

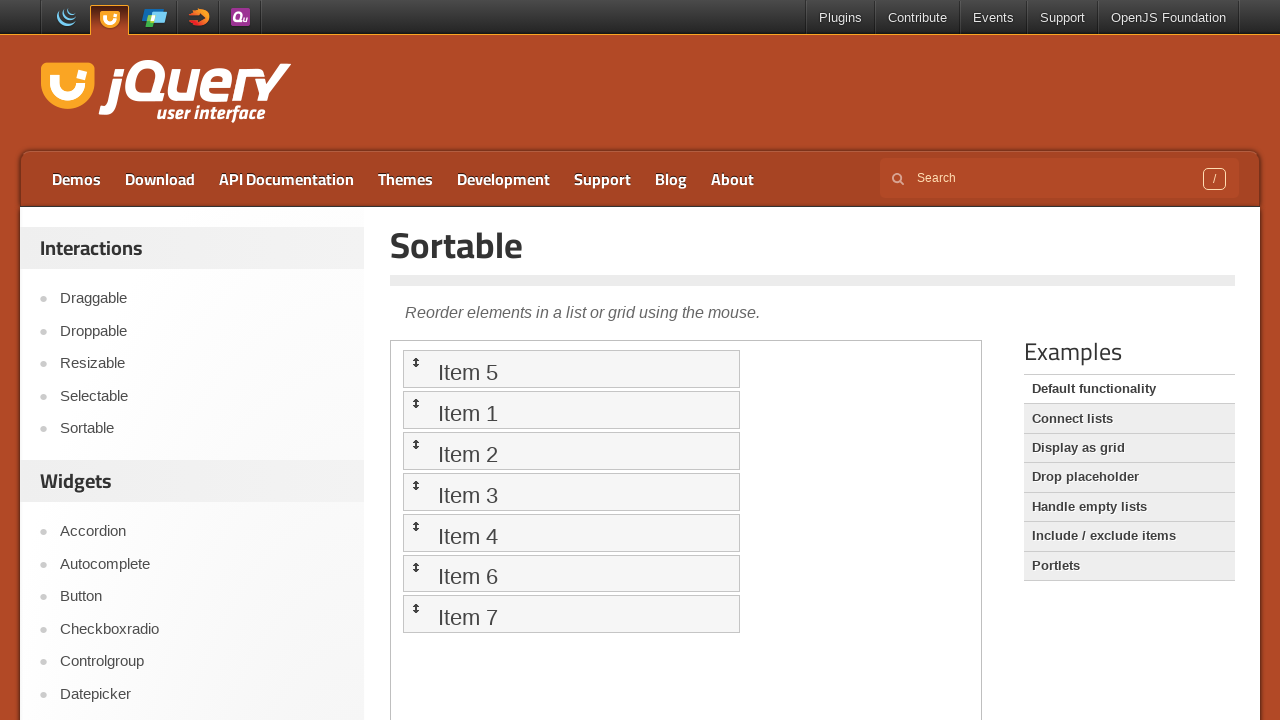